Tests iframe switching functionality by navigating to Rediff.com, switching to the money iframe, and reading the NSE index value

Starting URL: https://www.rediff.com/

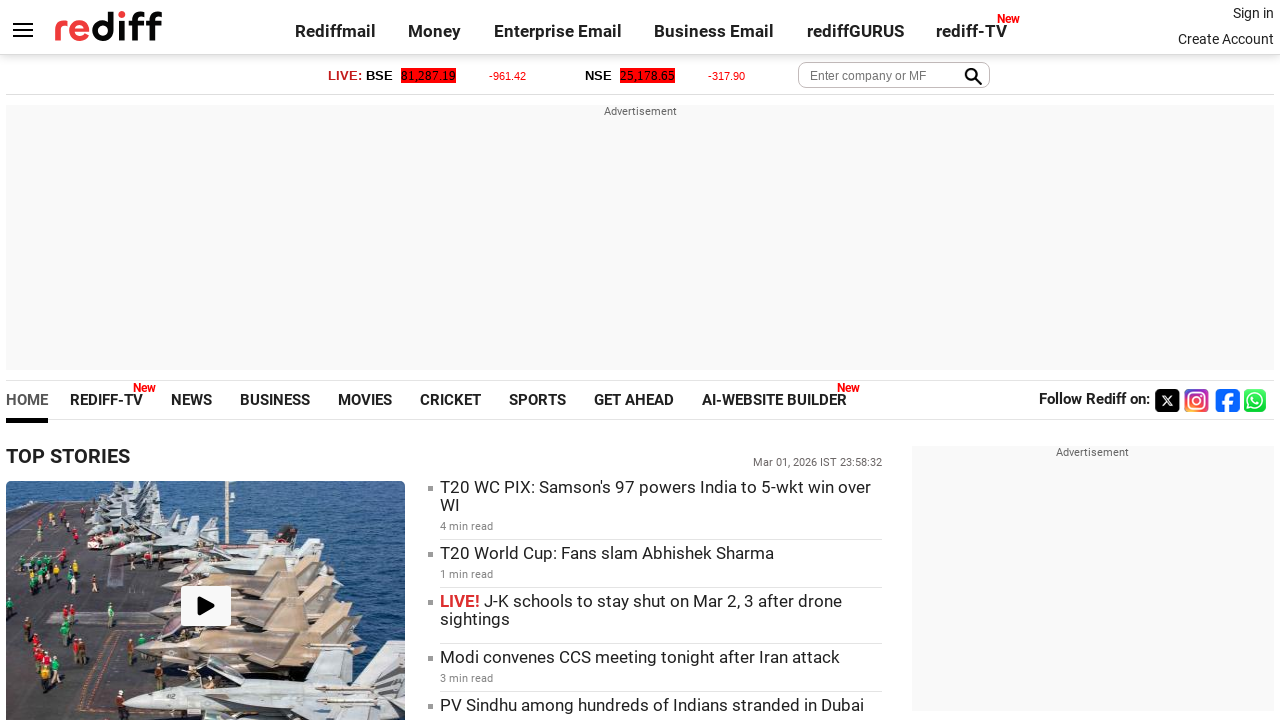

Navigated to https://www.rediff.com/
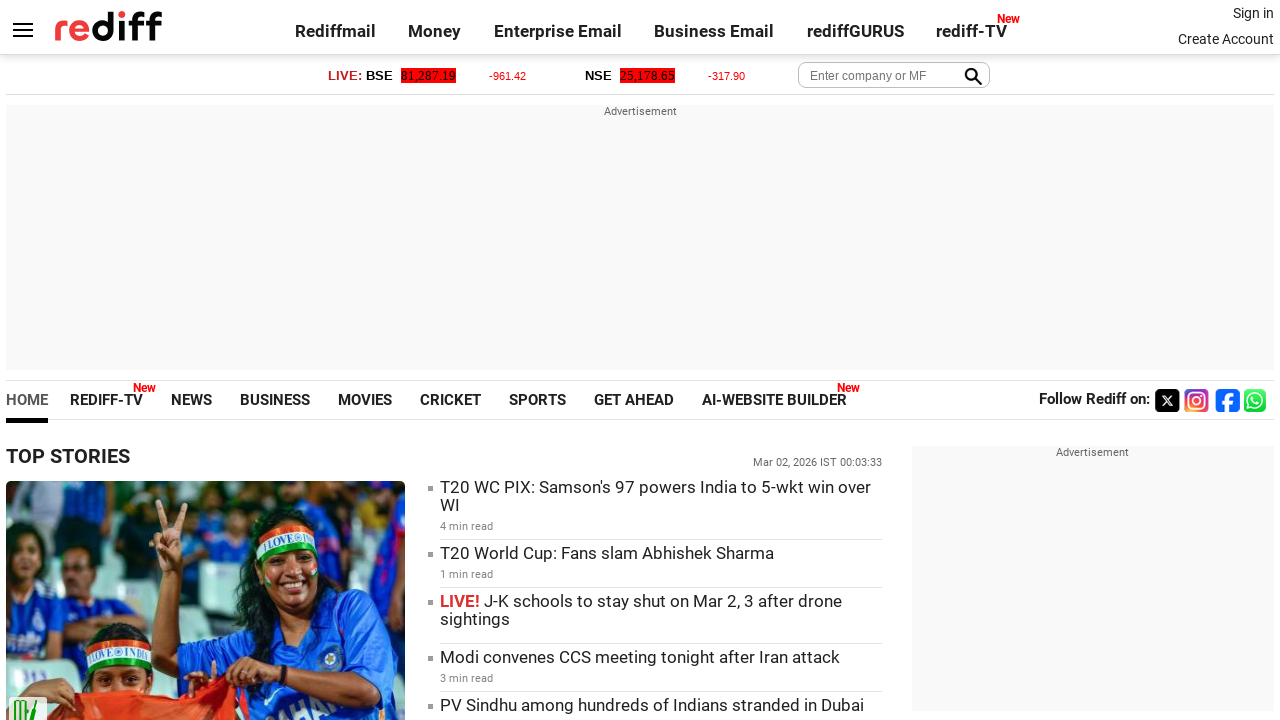

Located money iframe with name 'moneyiframe'
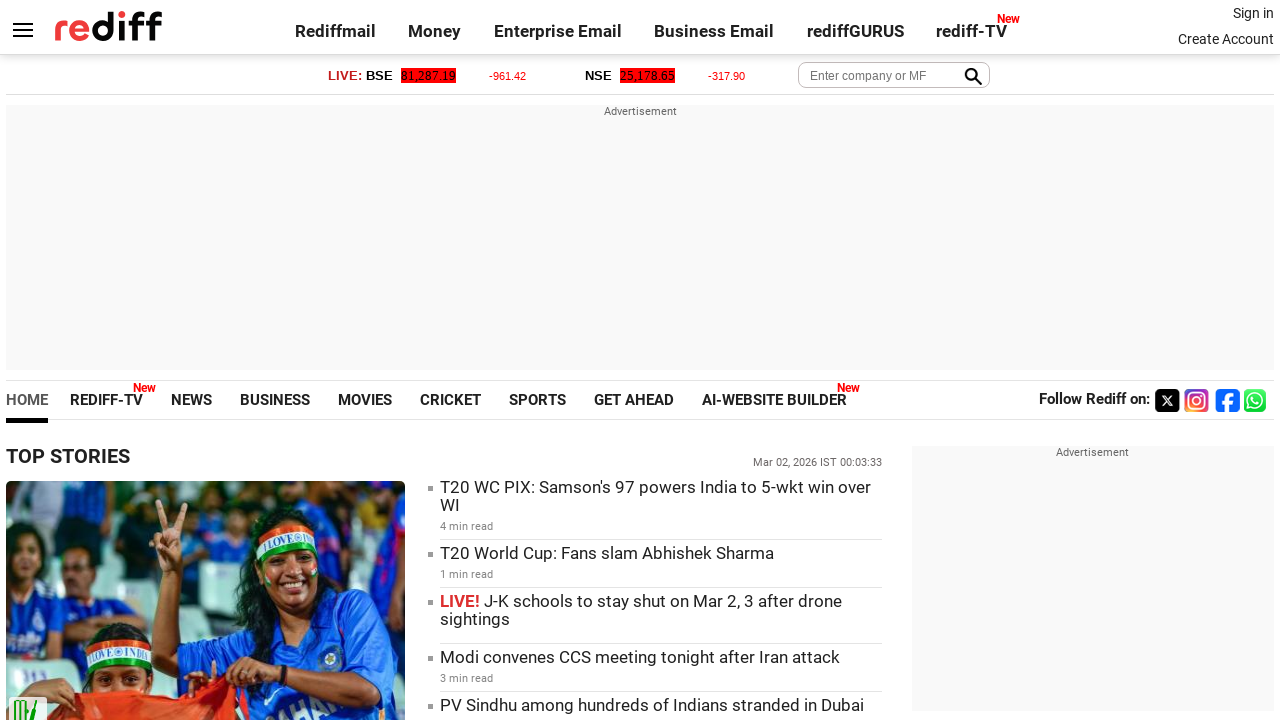

Located NSE index element within money iframe
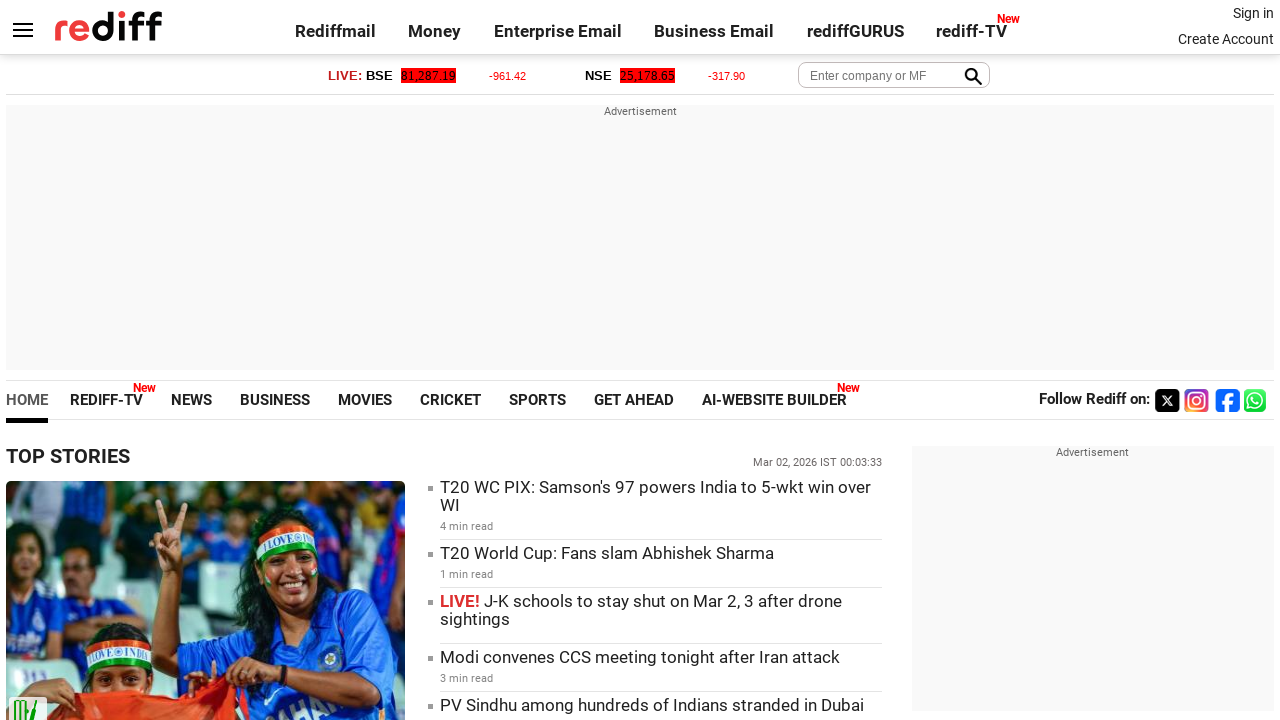

NSE index element is now visible and ready
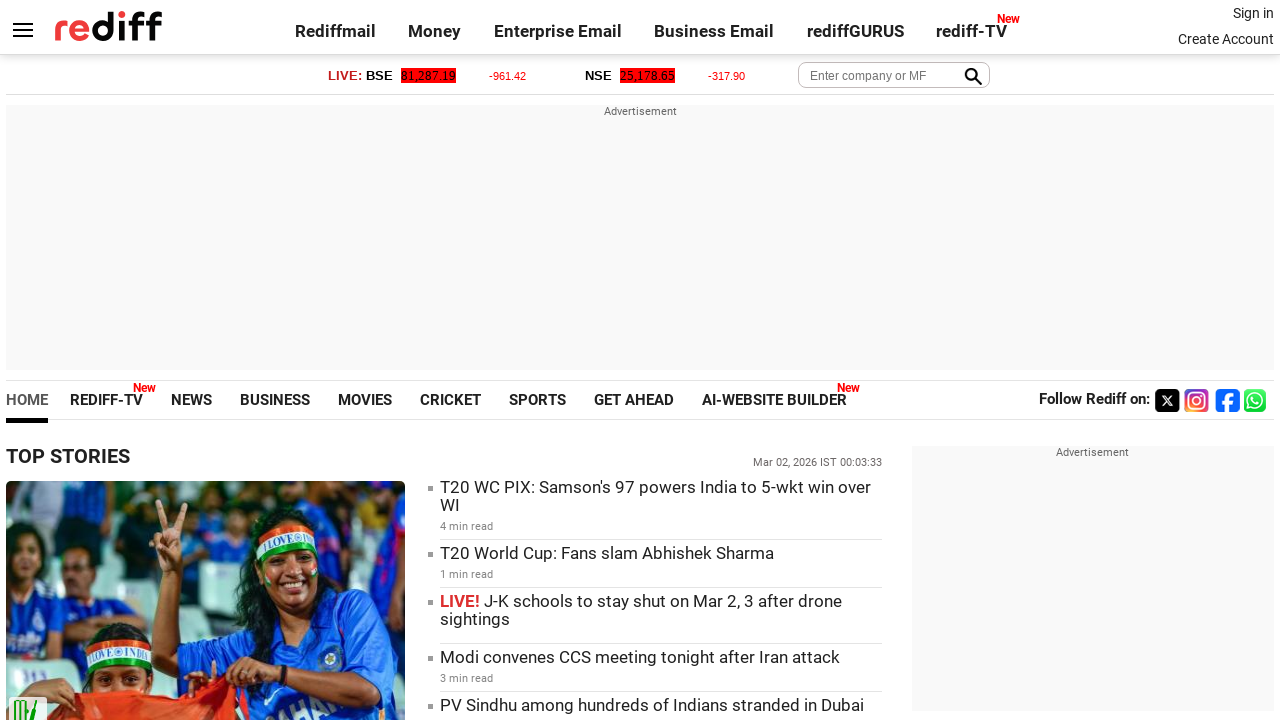

Retrieved NSE index value: 25,178.65
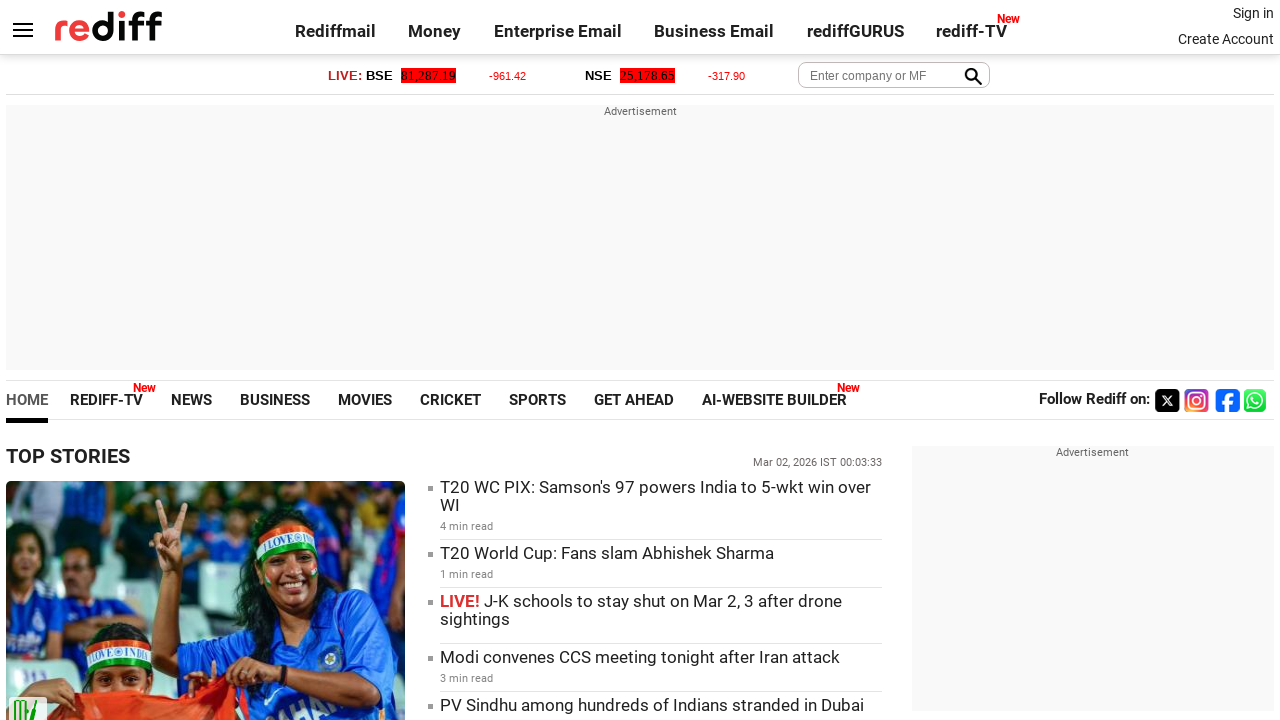

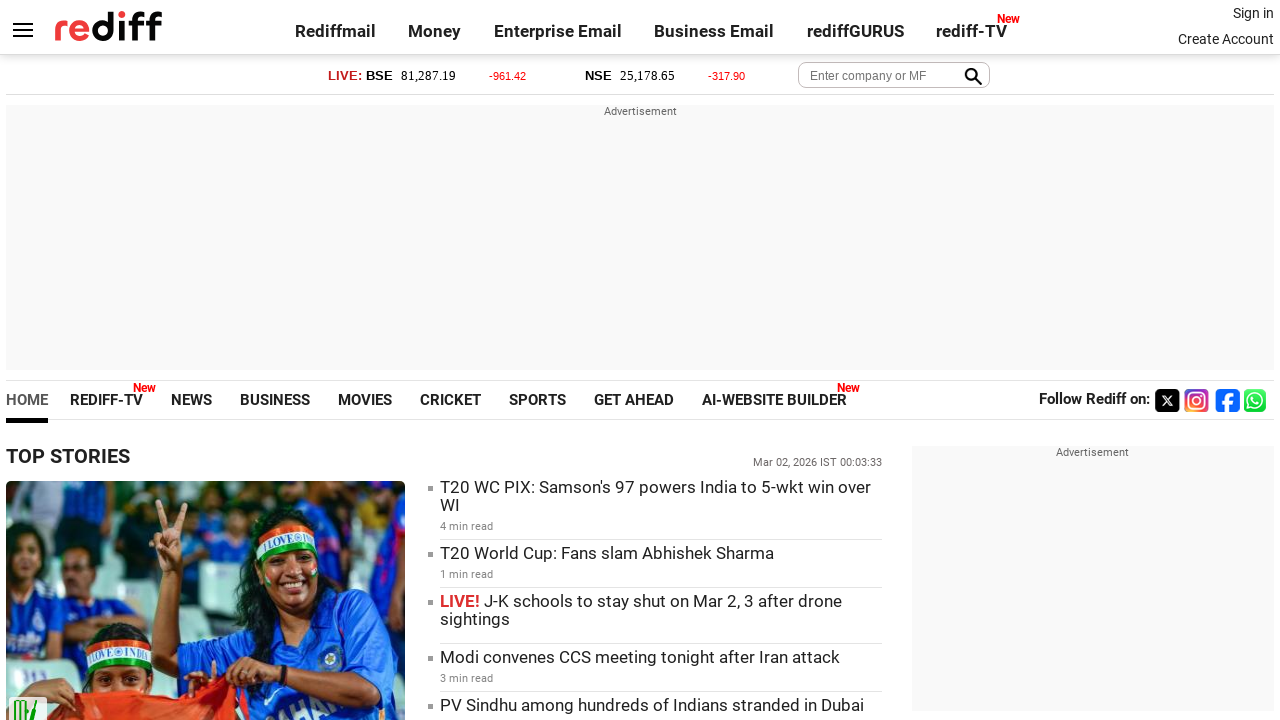